Tests browser window popup functionality by clicking a tab to reveal a button, clicking the button to open a new window, and switching between parent and child windows to verify their titles.

Starting URL: https://demo.automationtesting.in/Windows.html

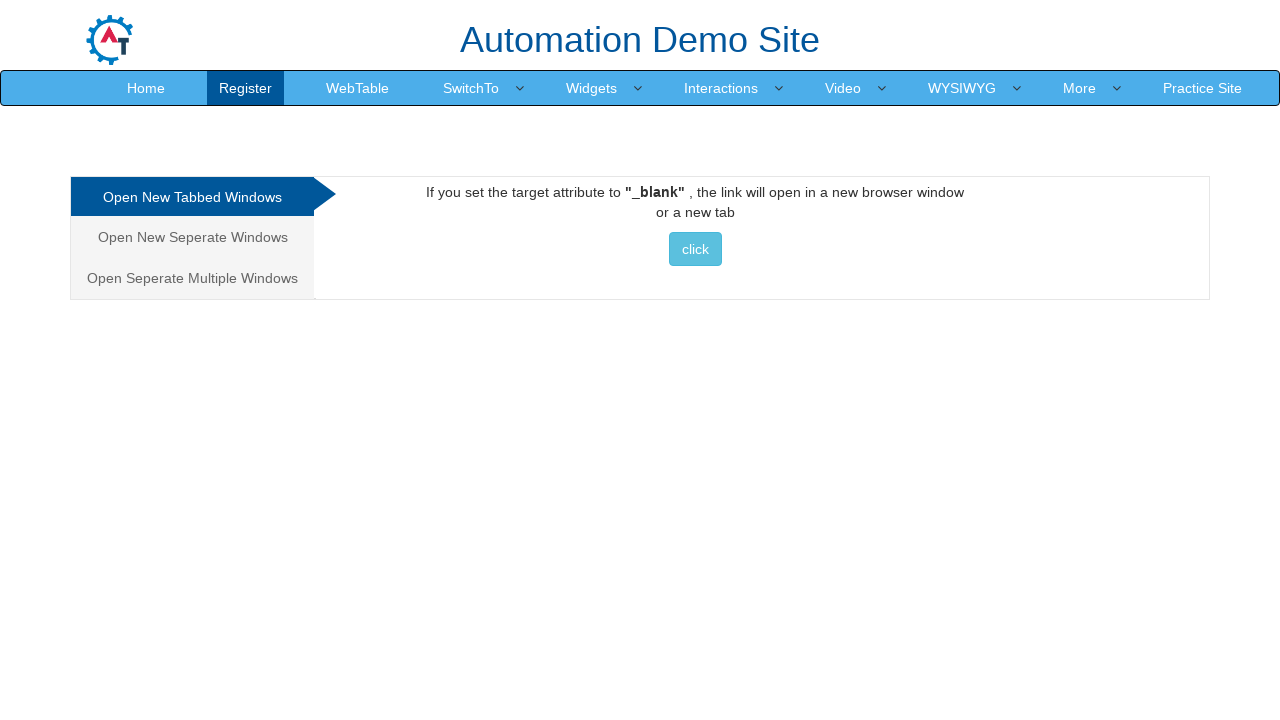

Clicked on 'Open New Seperate Windows' tab at (192, 237) on xpath=//a[normalize-space()='Open New Seperate Windows']
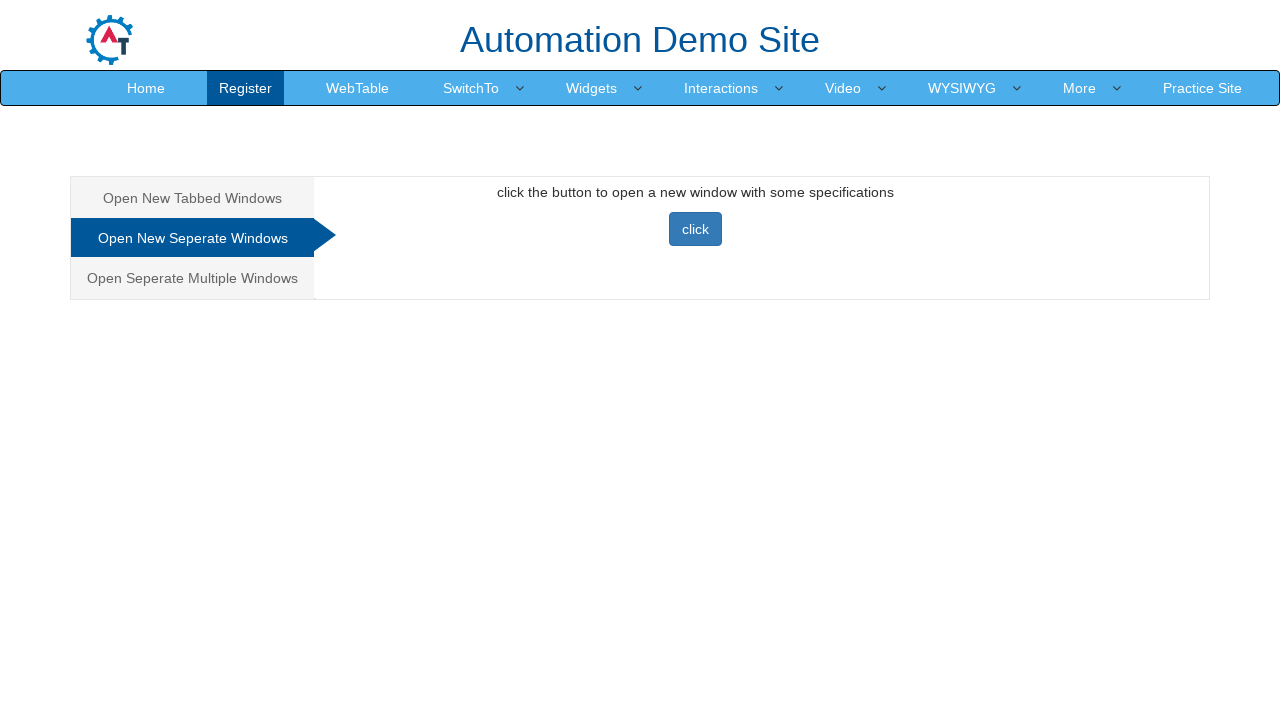

Clicked button to open new window at (695, 229) on button.btn.btn-primary
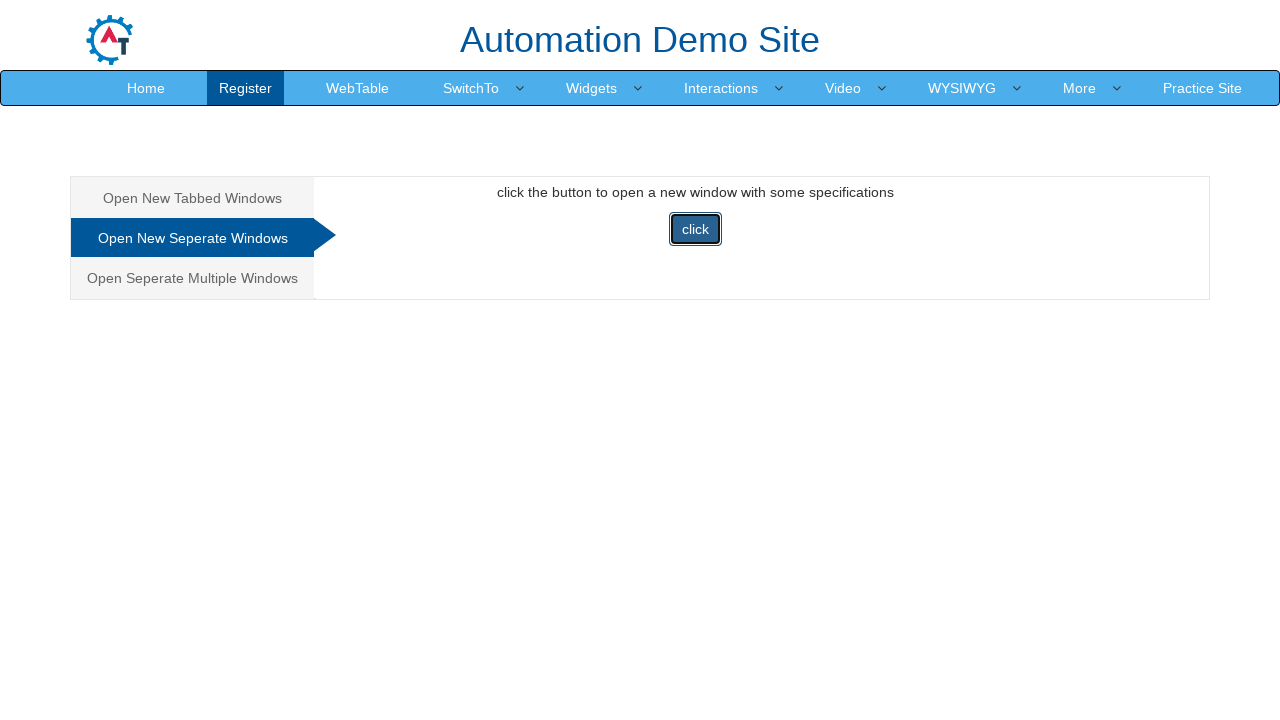

New window opened and captured
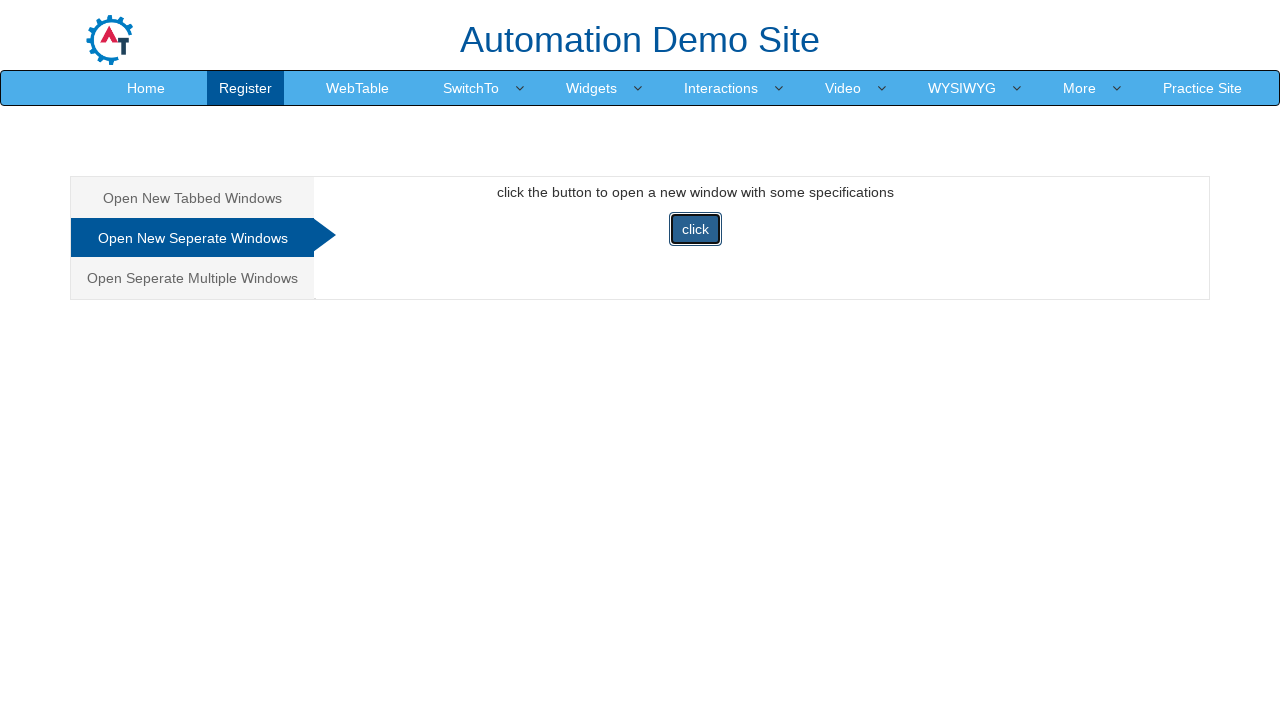

Child window loaded
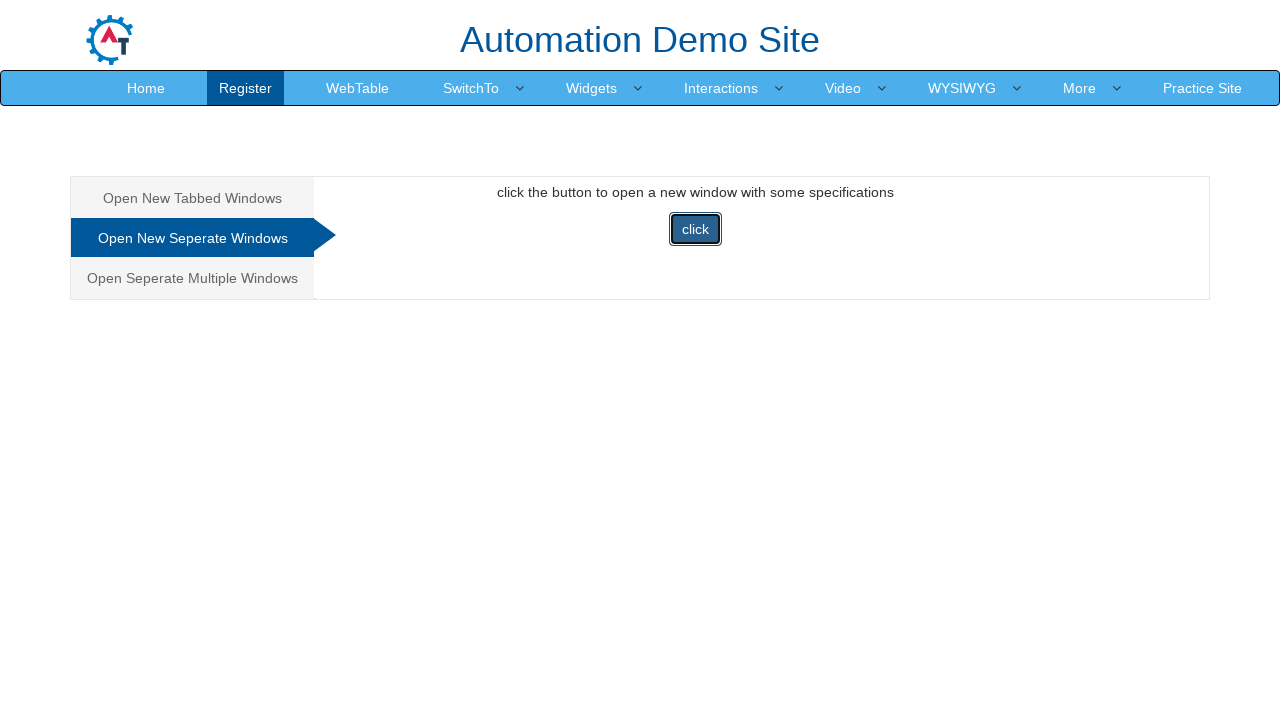

Retrieved parent window title: Frames & windows
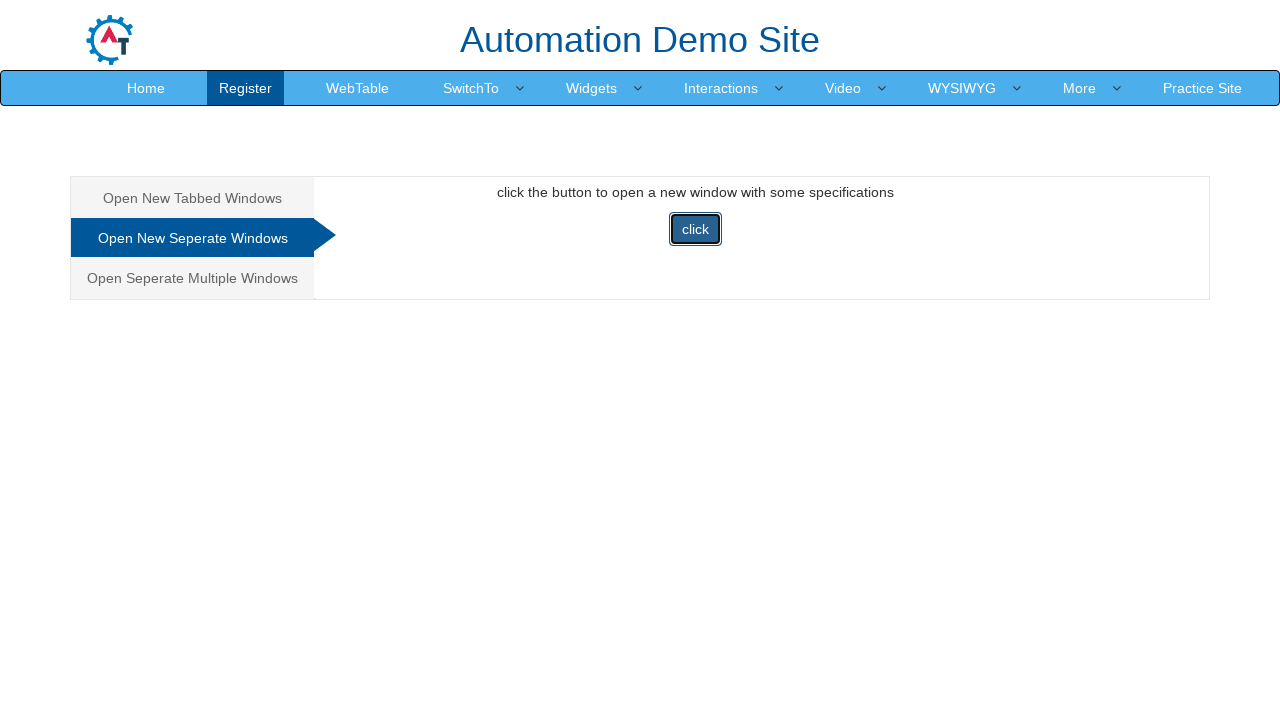

Retrieved child window title: Selenium
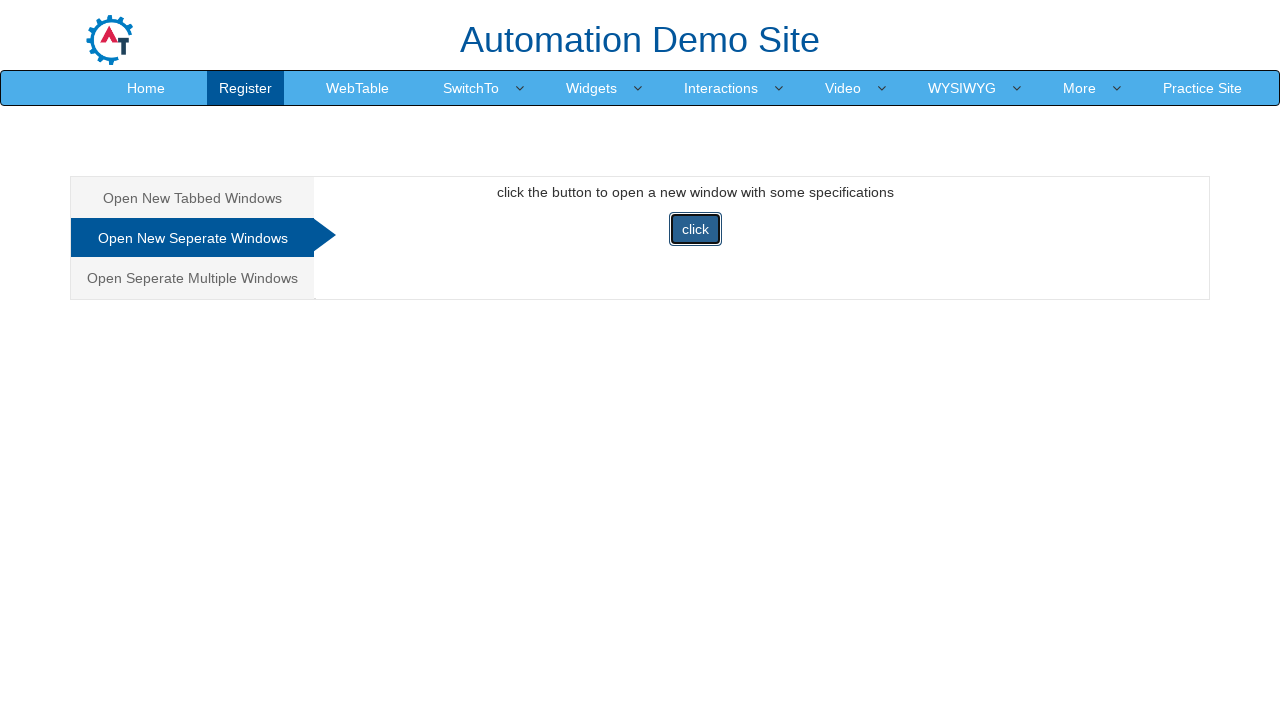

Closed child window
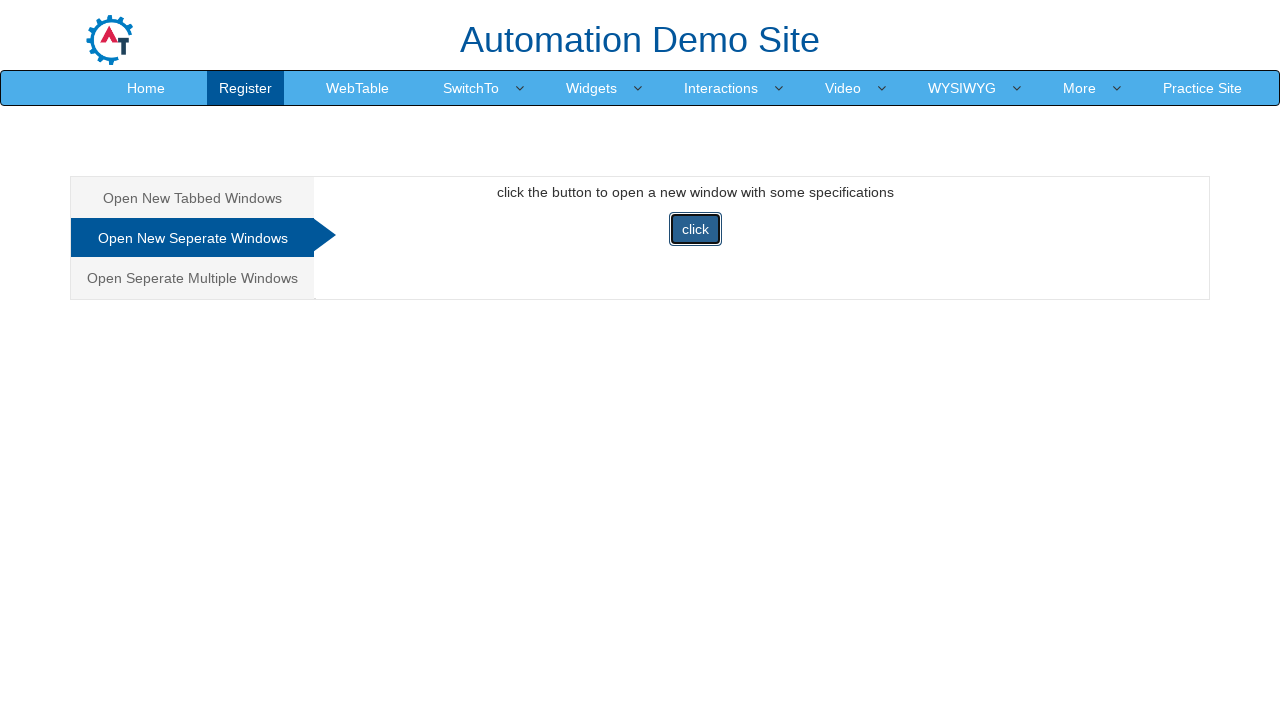

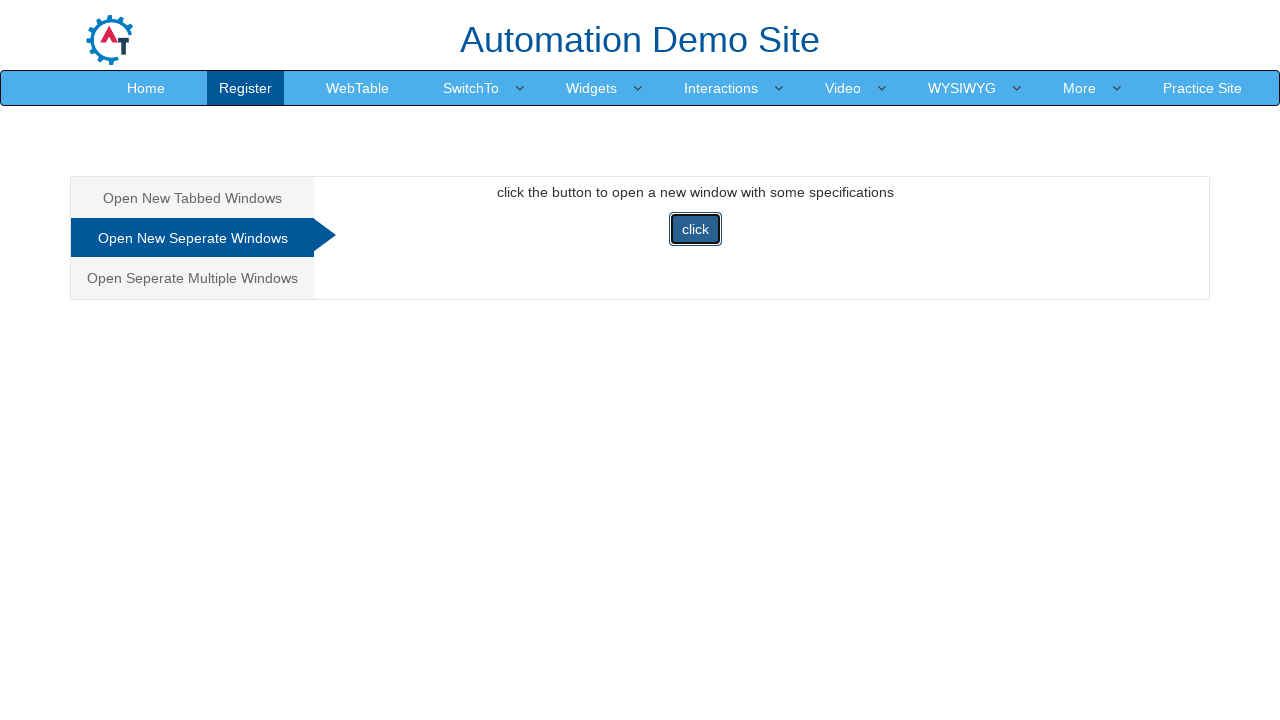